Tests window popup handling by clicking links that open new windows, switching between windows, and closing child windows

Starting URL: https://www.globalsqa.com/demo-site/frames-and-windows/

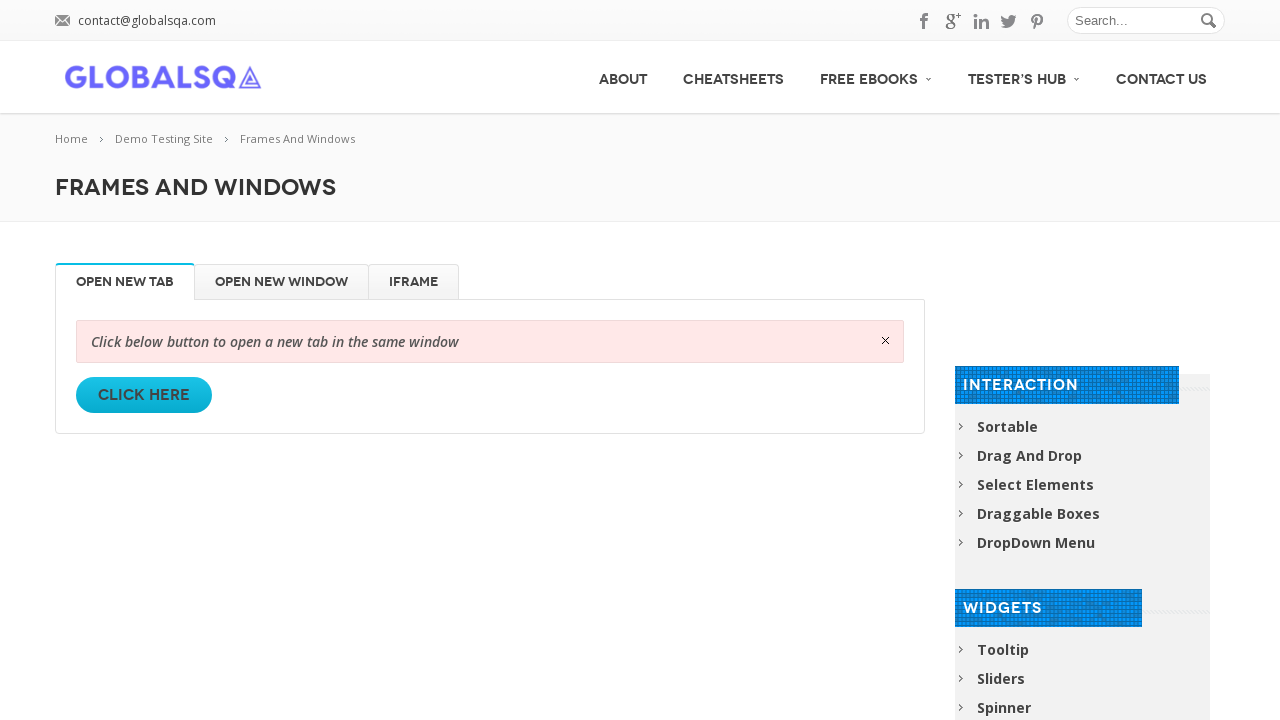

Clicked first button to open demo section at (144, 395) on ((//a[contains(@class,'button ')])[1])
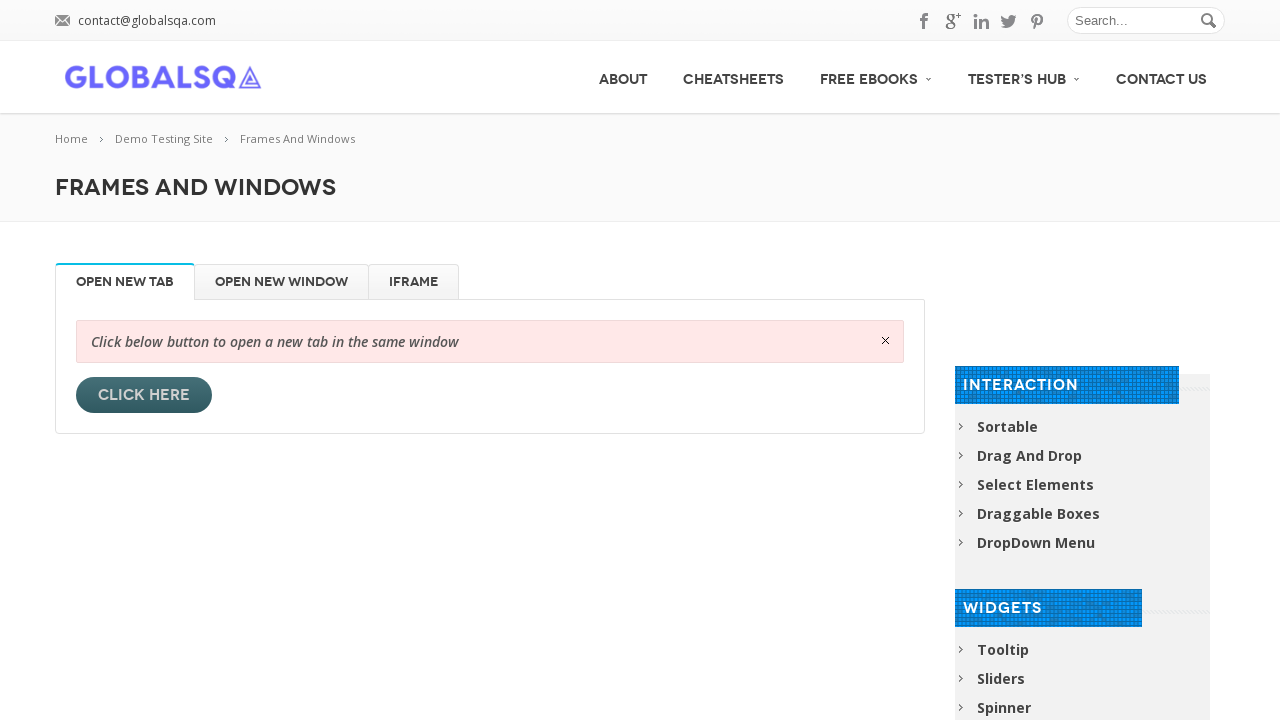

Waited for content to load
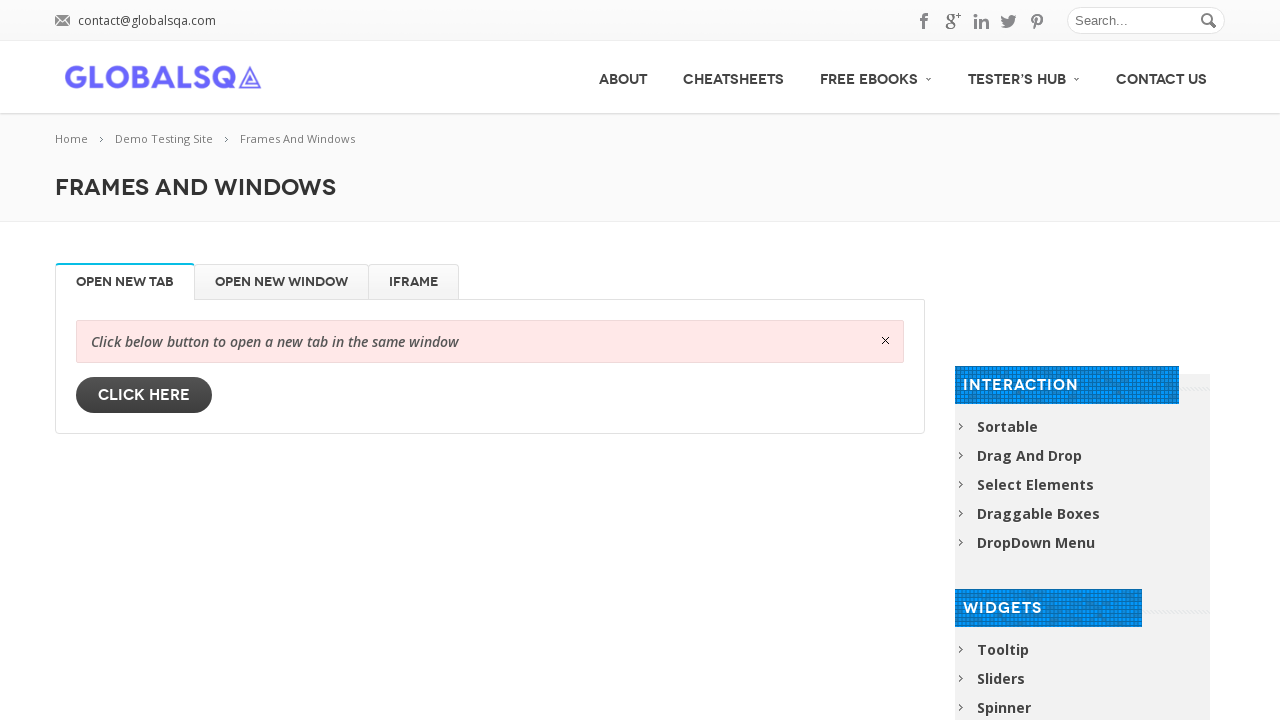

Clicked 'Click Here' link to open new window at (144, 395) on (//a[text()='Click Here'])[1]
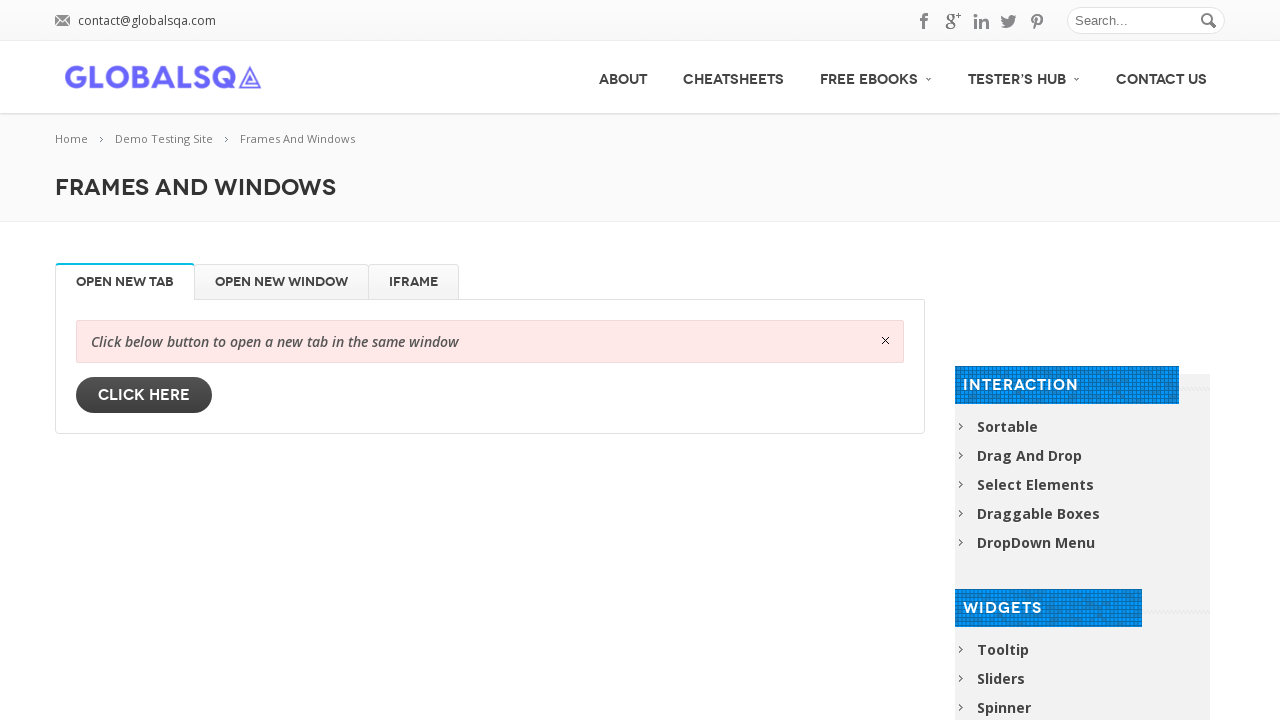

New window loaded completely
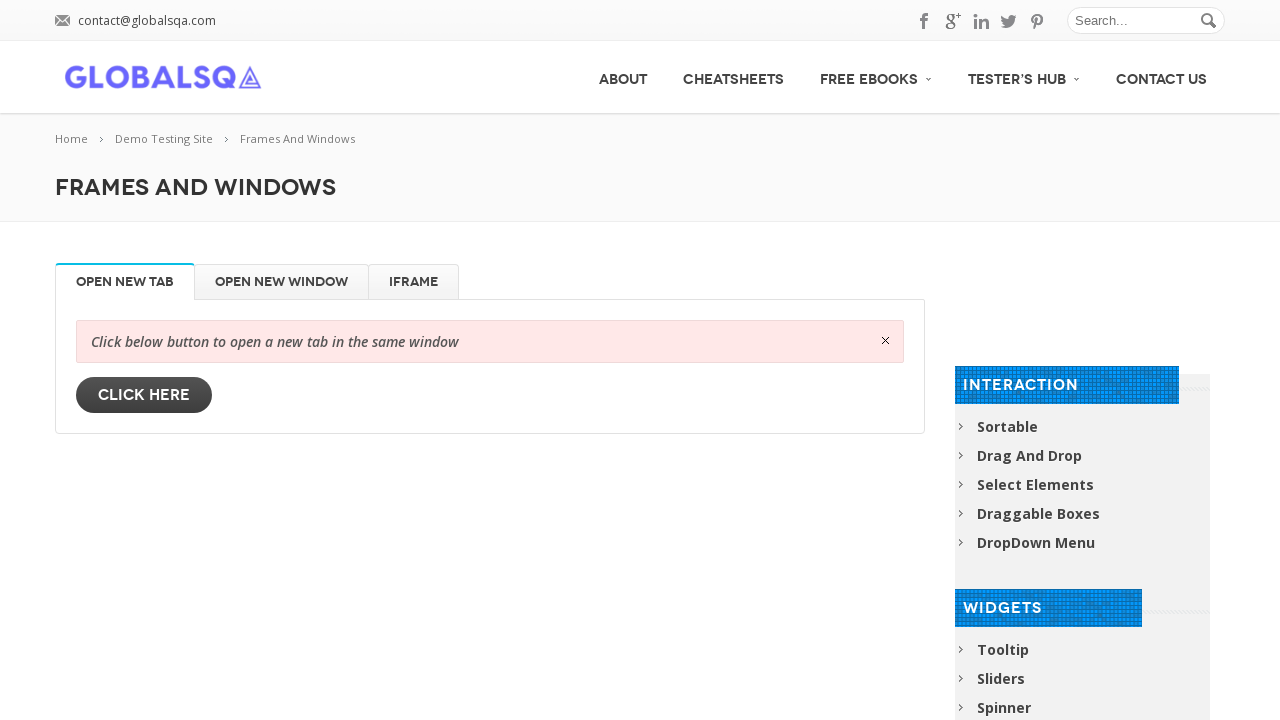

Verified new window - Title: Frames And Windows - GlobalSQA, URL: https://www.globalsqa.com/demo-site/frames-and-windows/#
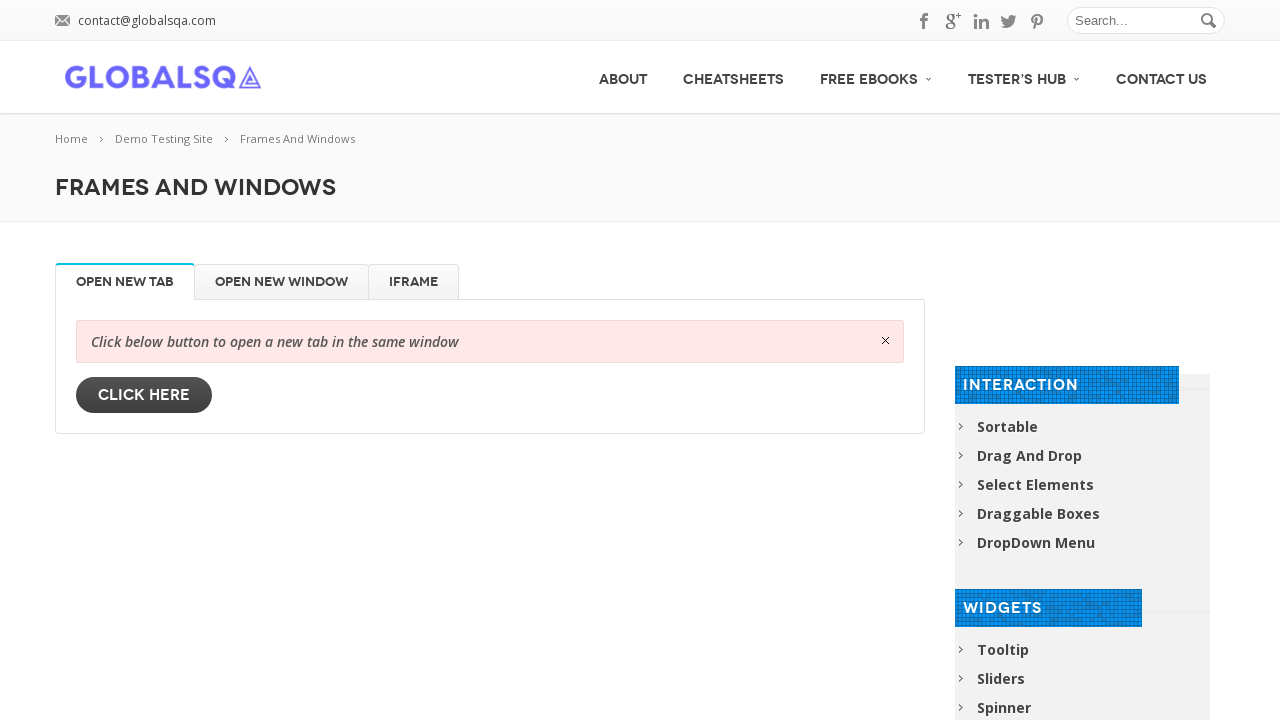

Closed the new window
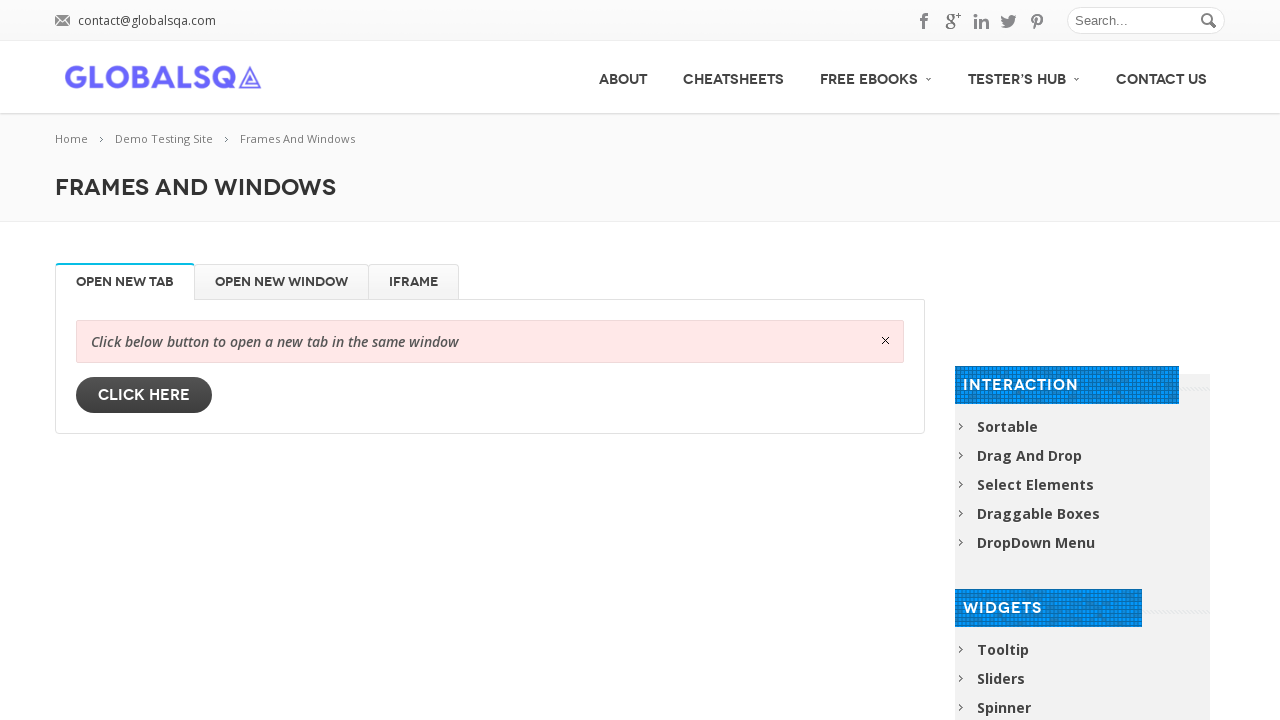

Returned to original window - Title: Frames And Windows - GlobalSQA, URL: https://www.globalsqa.com/demo-site/frames-and-windows/
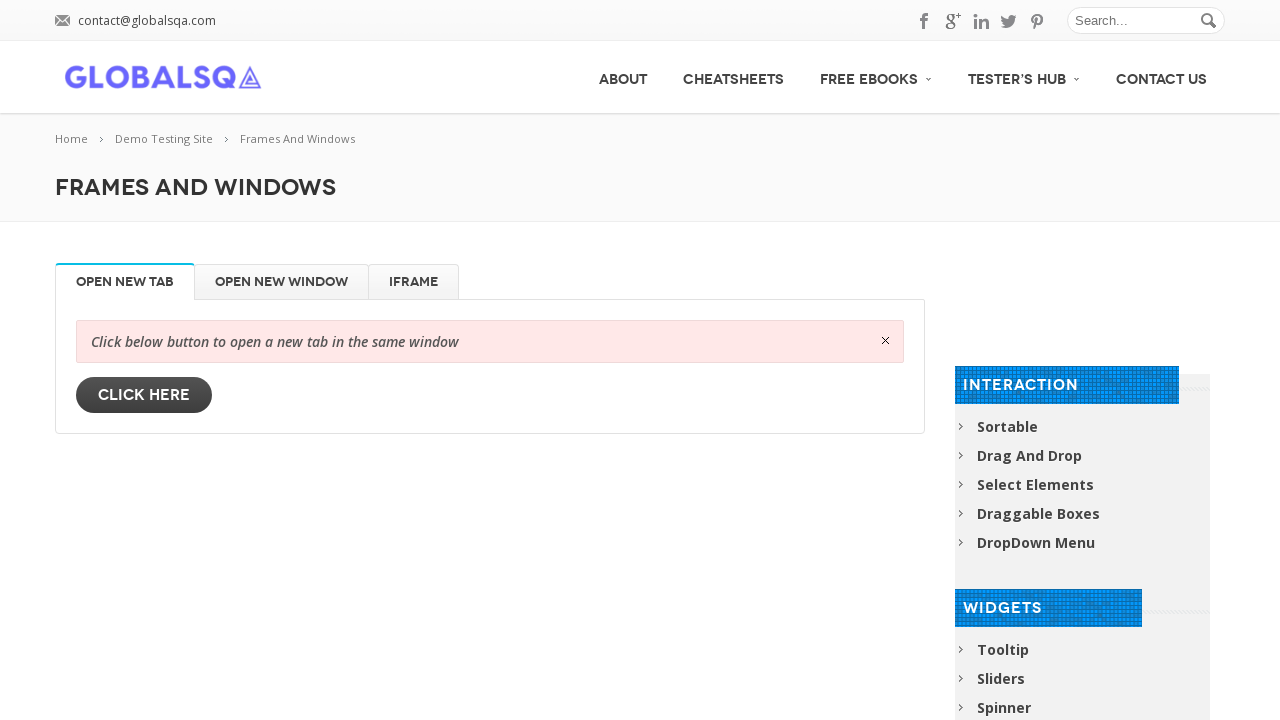

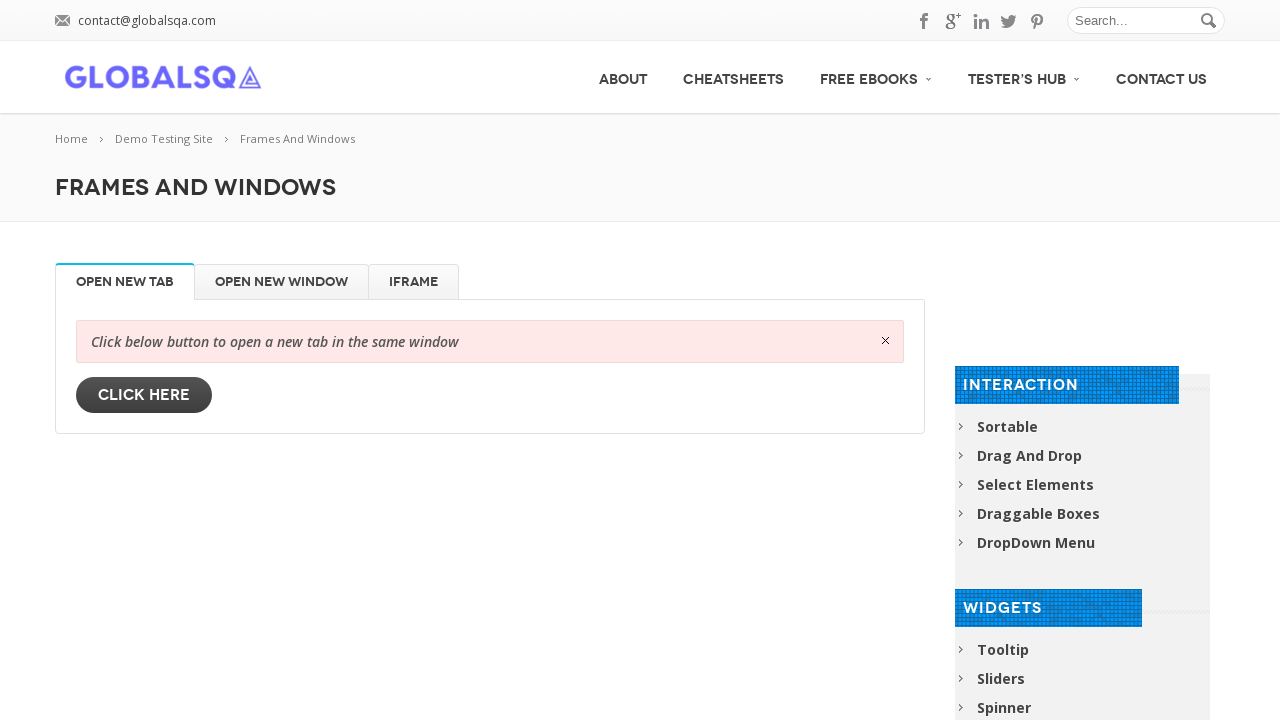